Navigates to Zerodha's Kite trading platform and clicks on the "Forgot user ID or password?" link to access password recovery options.

Starting URL: https://kite.zerodha.com

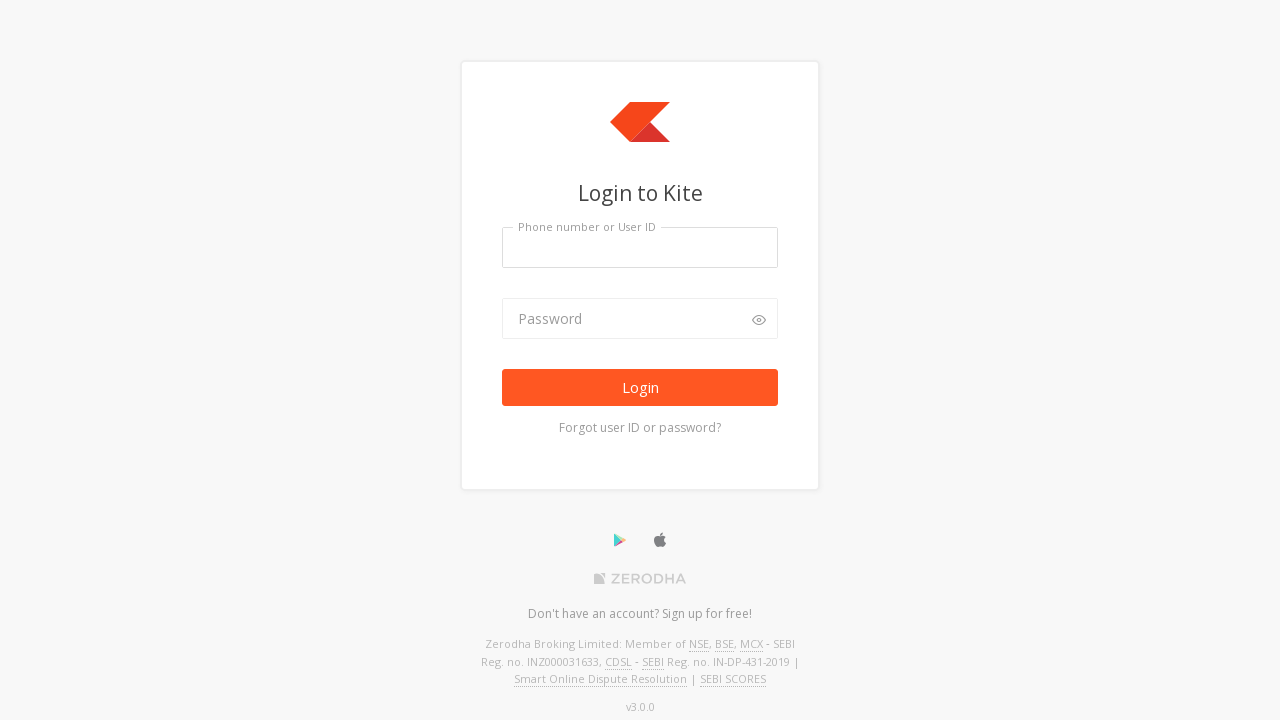

Navigated to Zerodha Kite trading platform
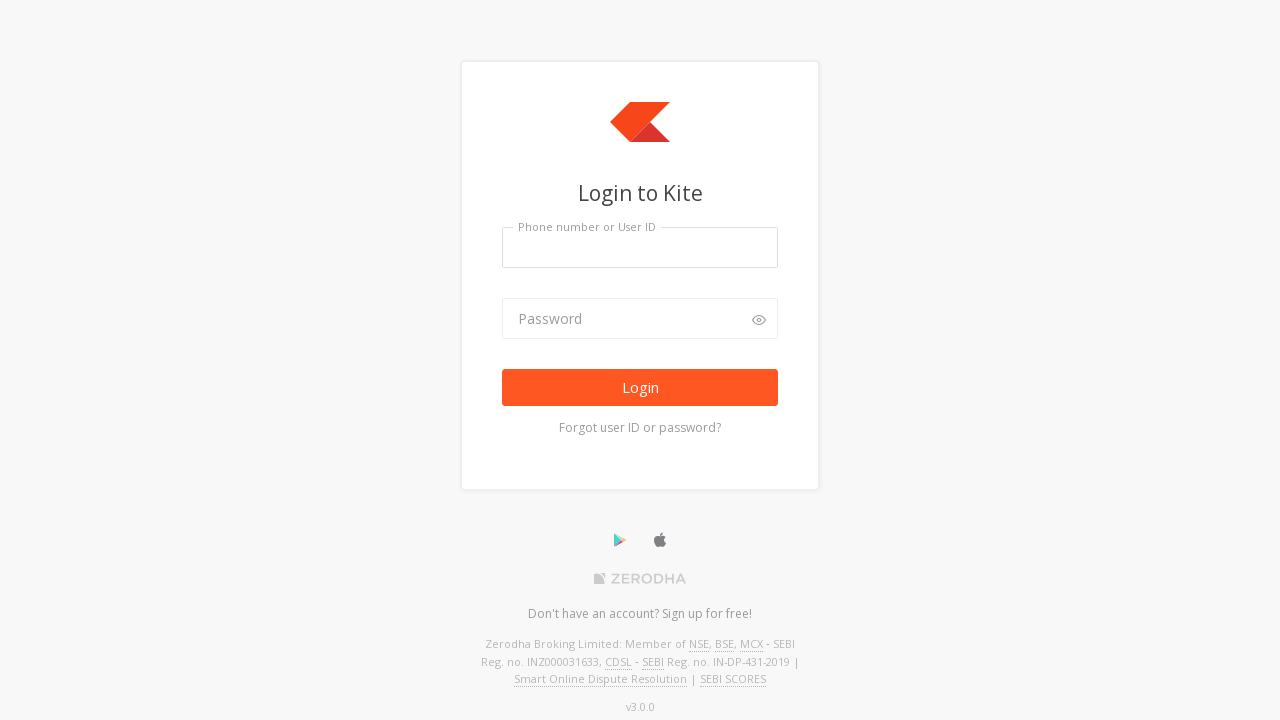

Clicked on 'Forgot user ID or password?' link to access password recovery options at (640, 428) on xpath=//a[text()='Forgot user ID or password?']
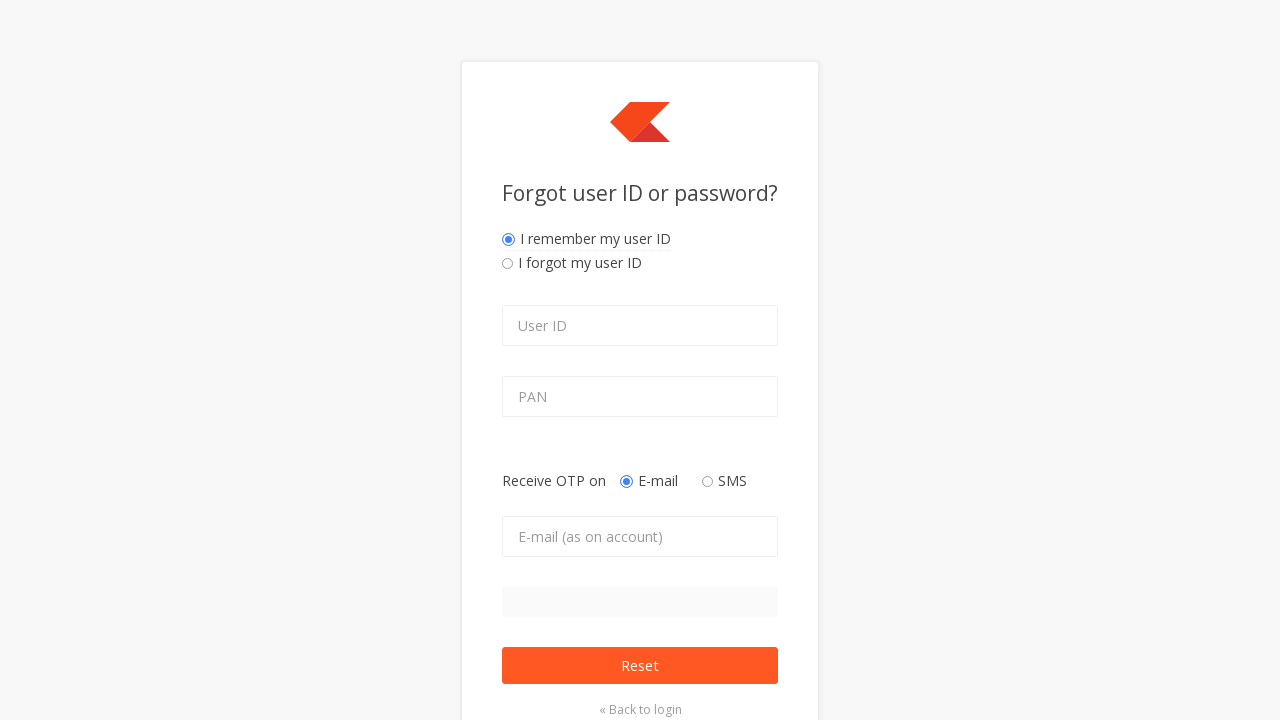

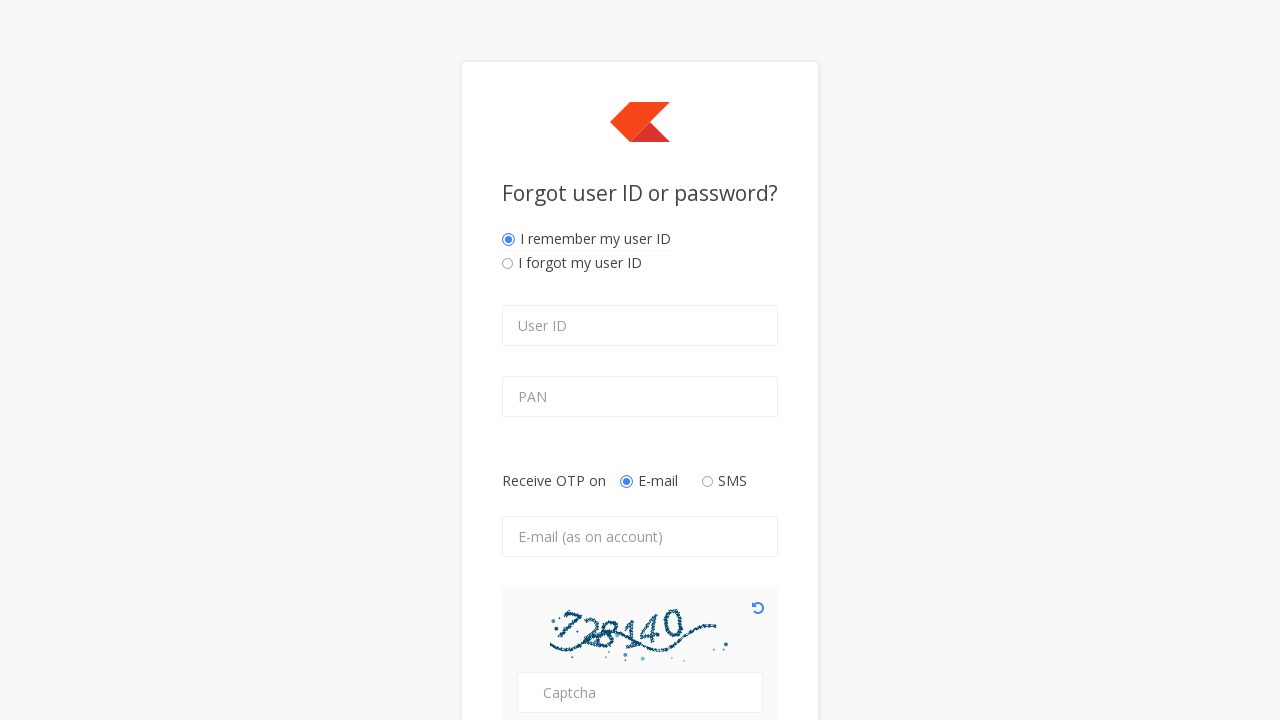